Tests dynamic content loading by clicking a start button and waiting for the "Hello World!" text to appear.

Starting URL: https://the-internet.herokuapp.com/dynamic_loading/1

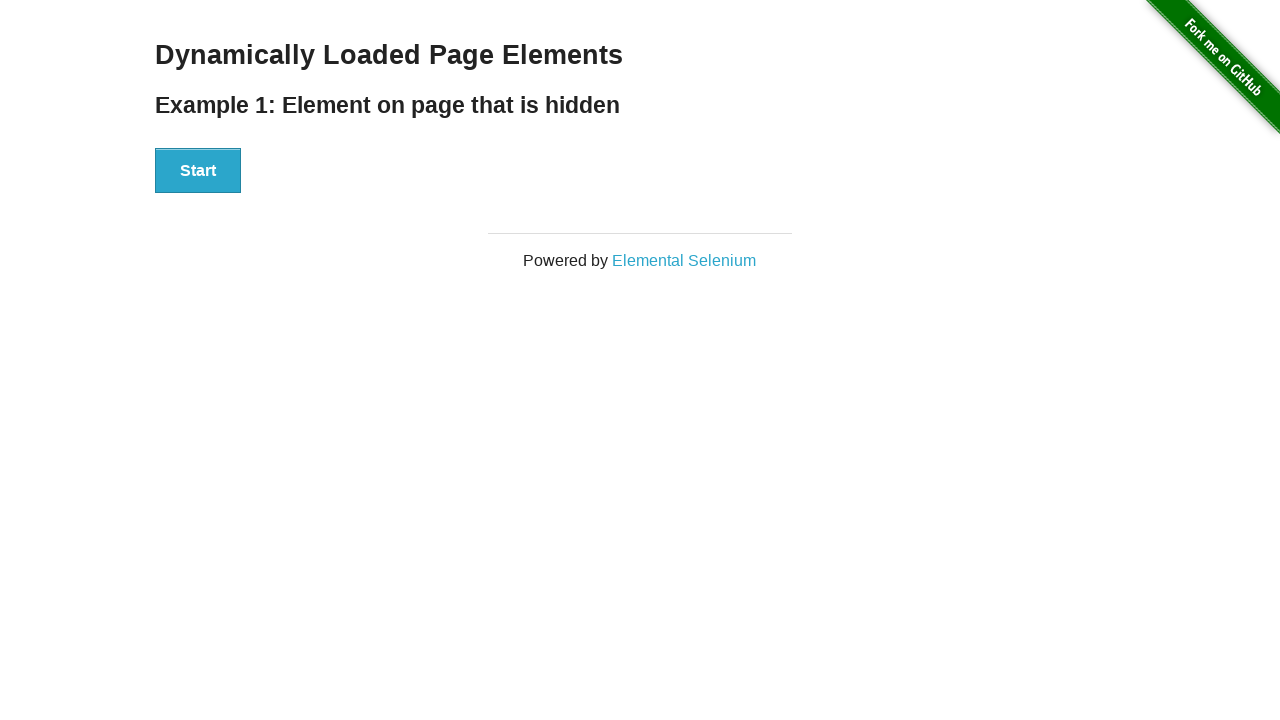

Clicked the Start button to begin dynamic loading at (198, 171) on xpath=//div[@id='start']//button
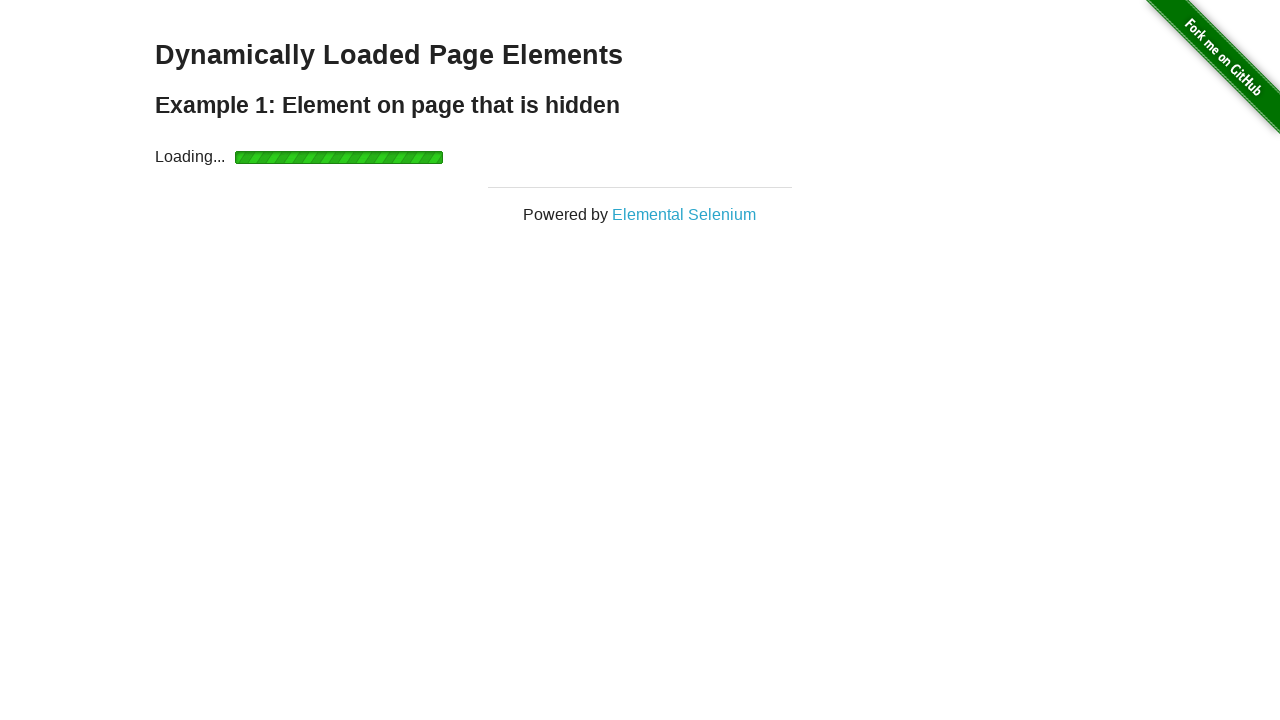

Waited for 'Hello World!' text to appear in finish section
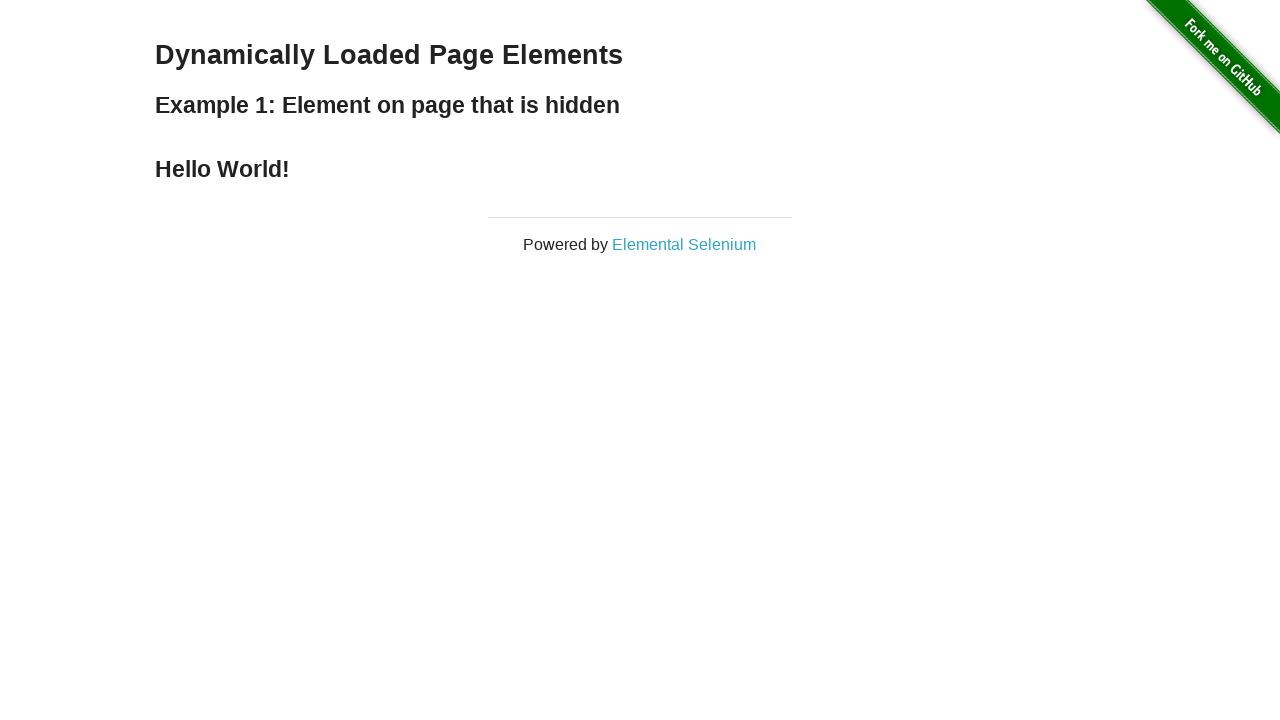

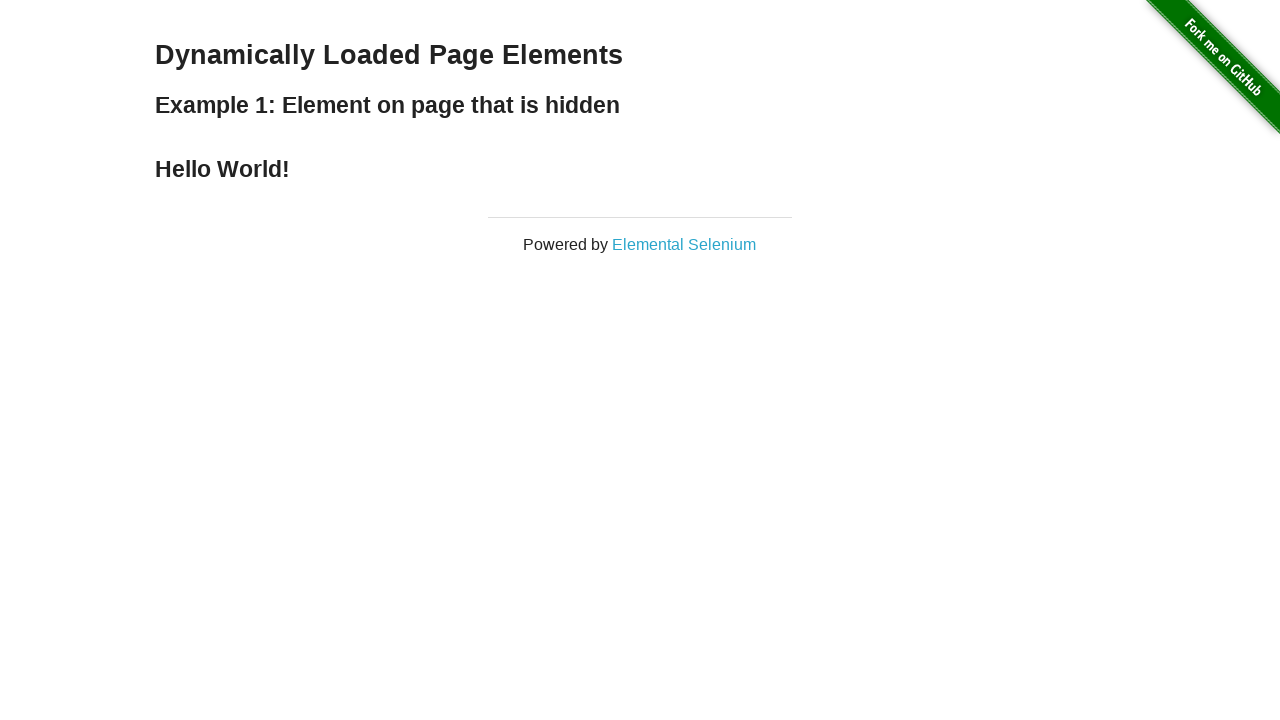